Tests basic browser navigation functionality by navigating to Etsy, then using back, forward, and refresh operations.

Starting URL: https://www.etsy.com

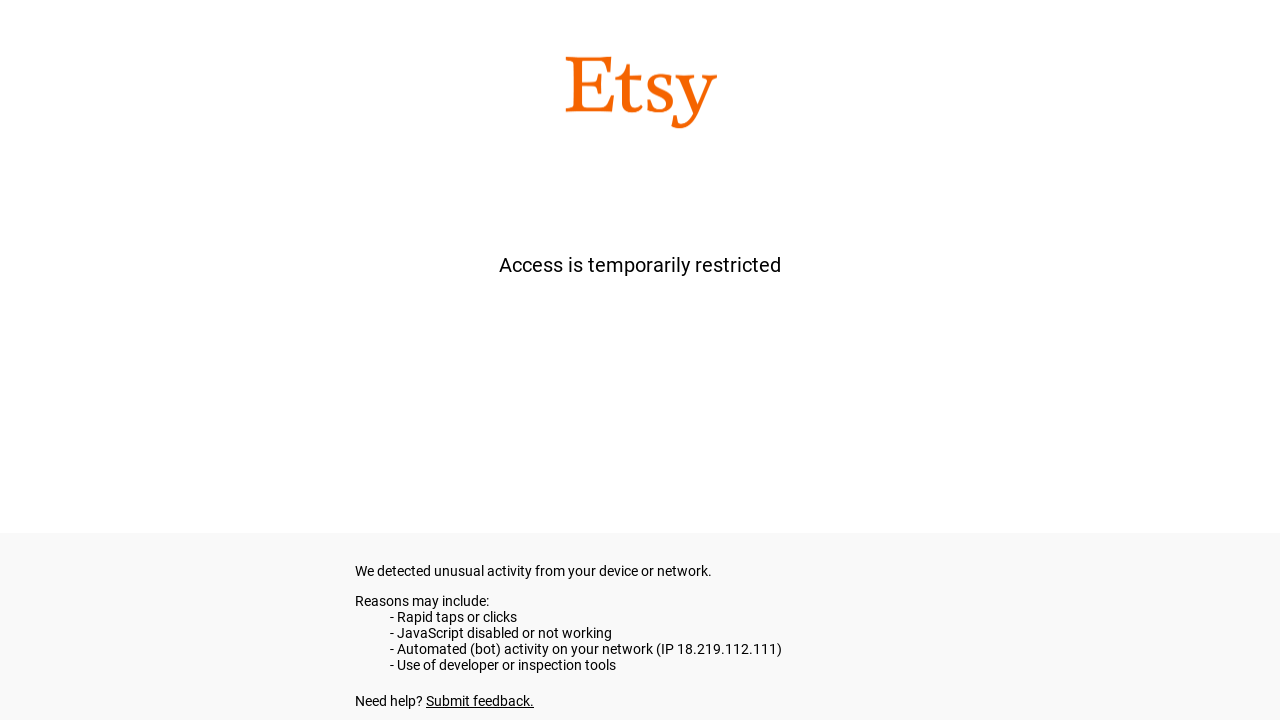

Navigated back from Etsy homepage
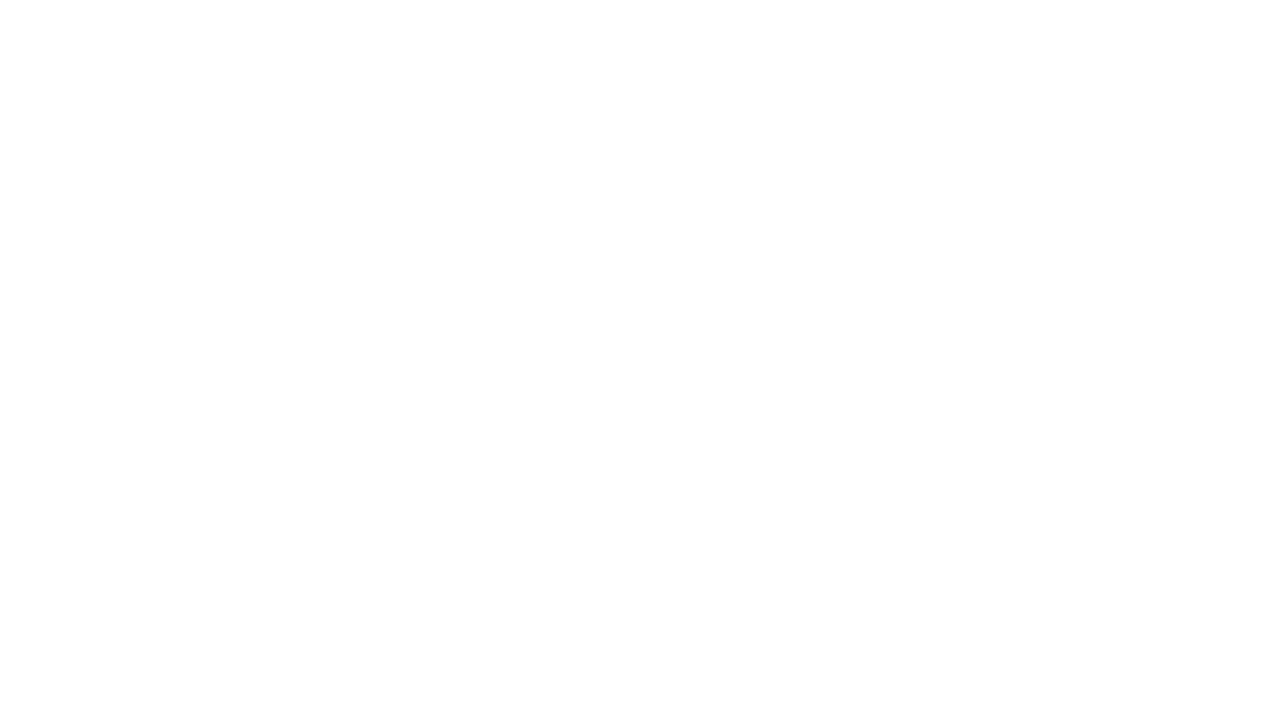

Navigated forward to Etsy homepage
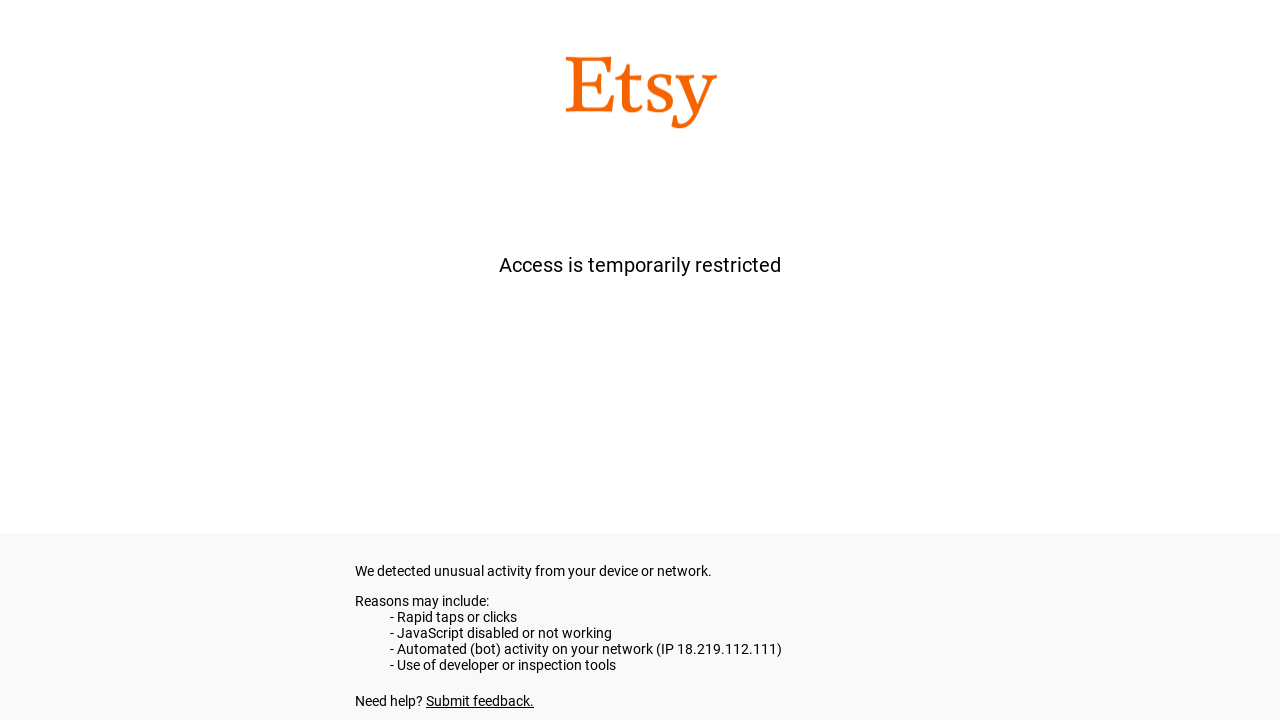

Refreshed the Etsy homepage
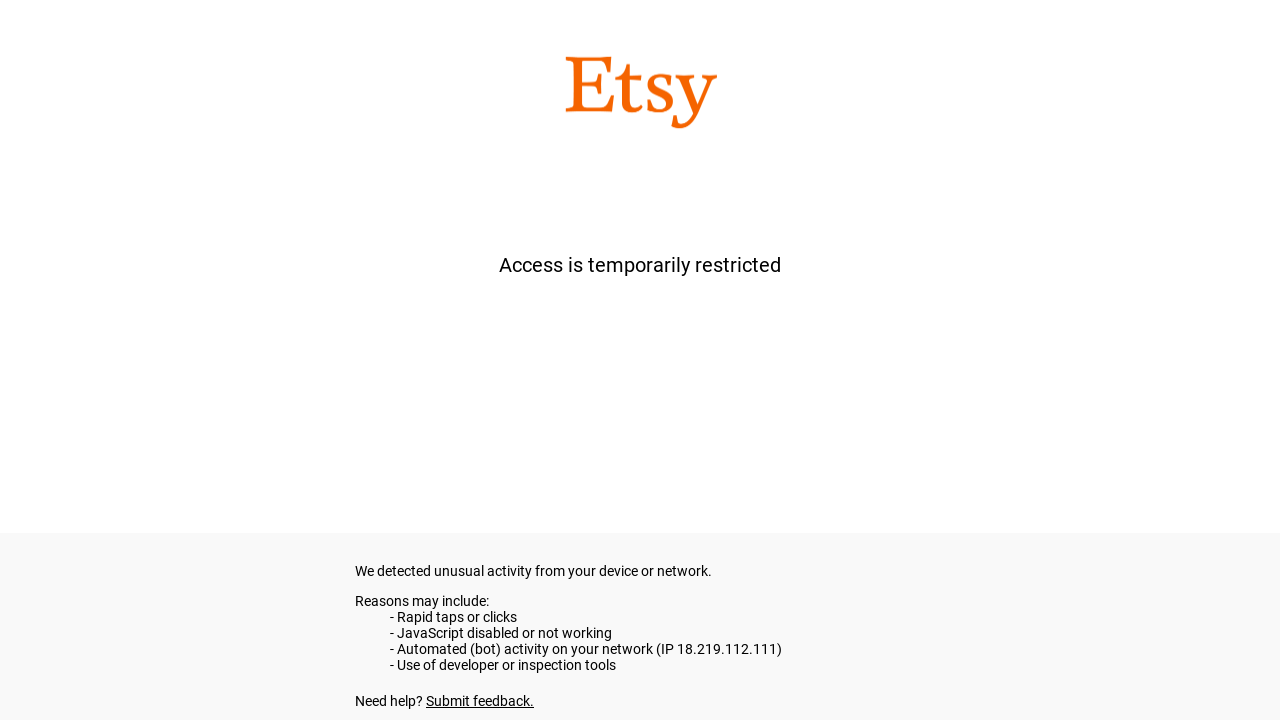

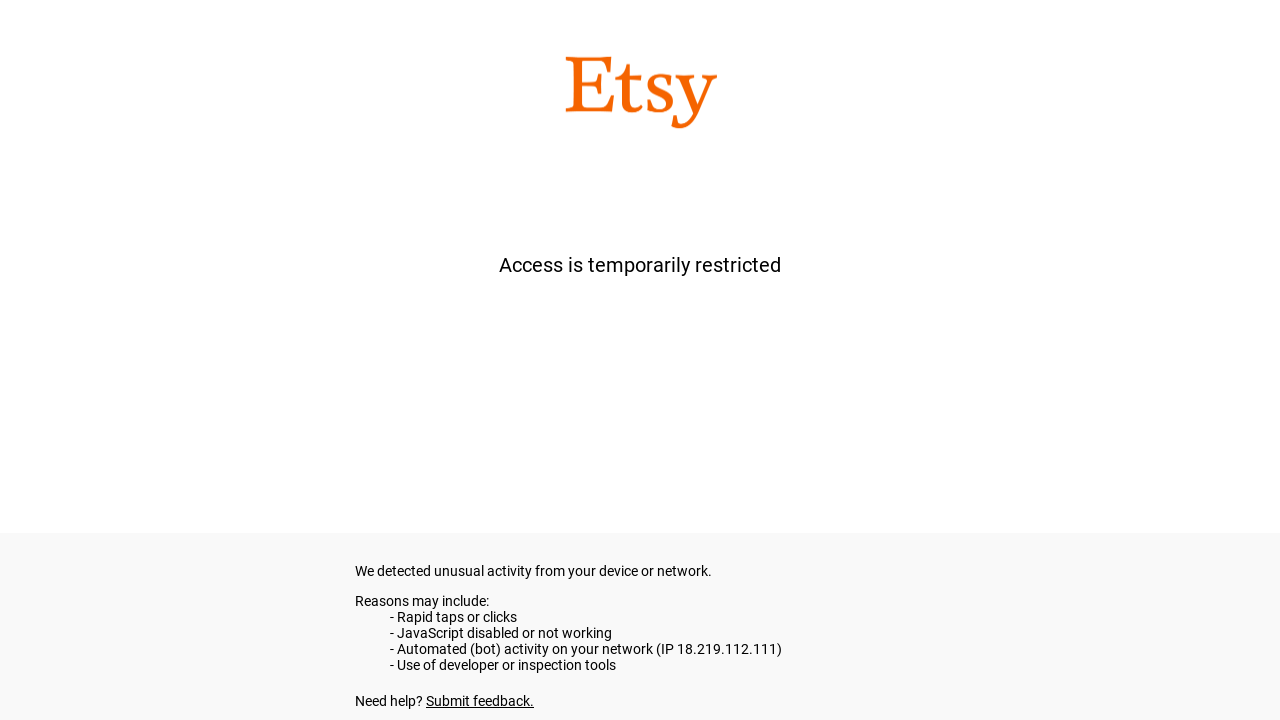